Tests Python.org search functionality by searching for "getting started with python", clicking on a training link, and verifying the event date

Starting URL: https://www.python.org

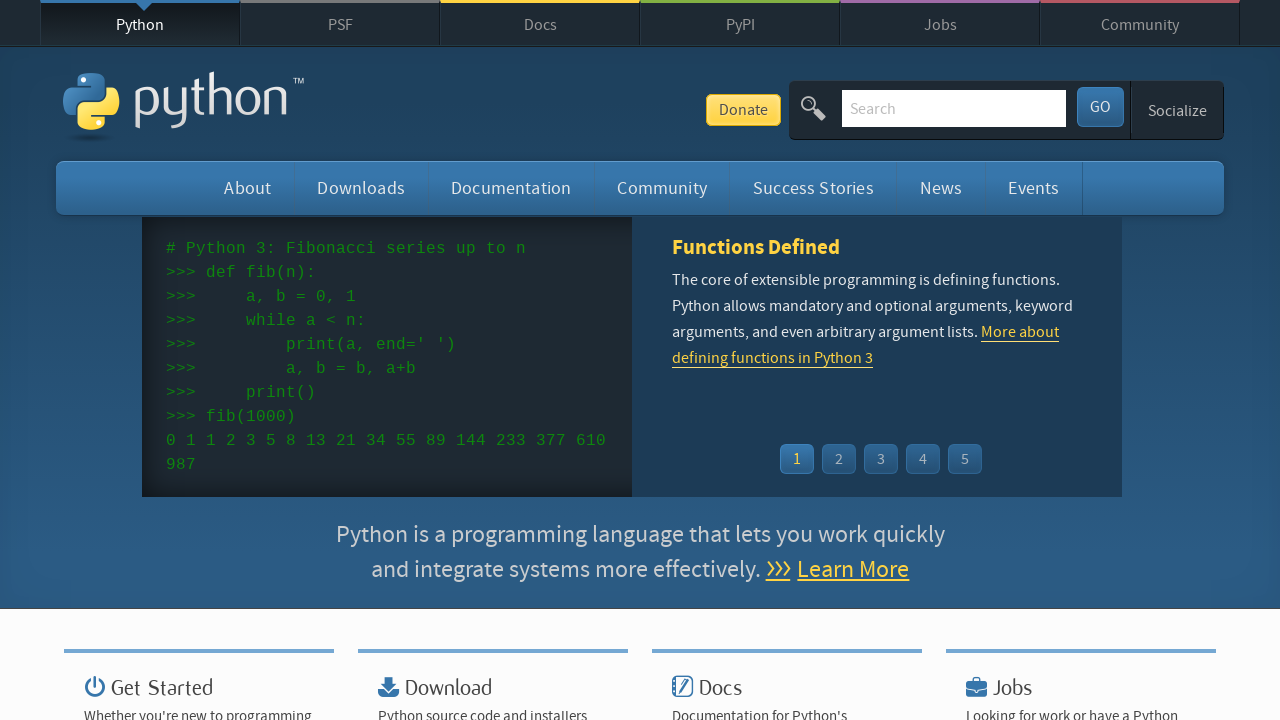

Filled search bar with 'getting started with python' on input[name='q']
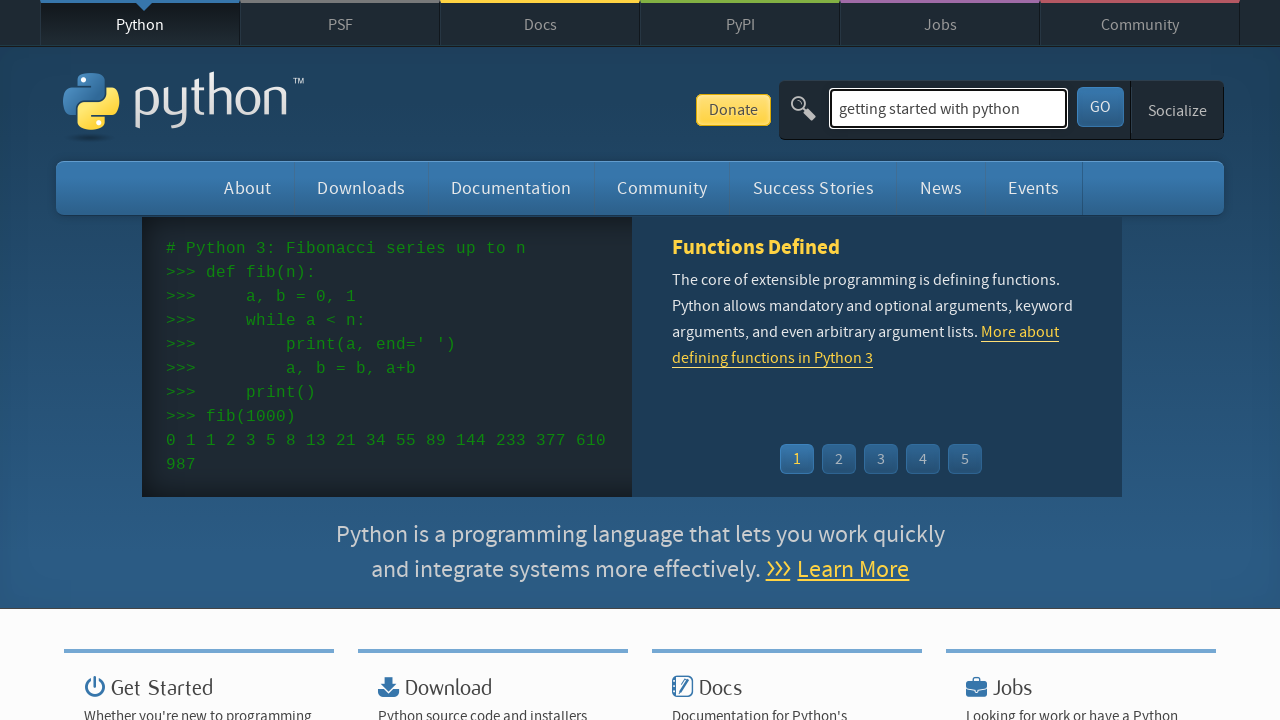

Pressed Enter to submit search query on input[name='q']
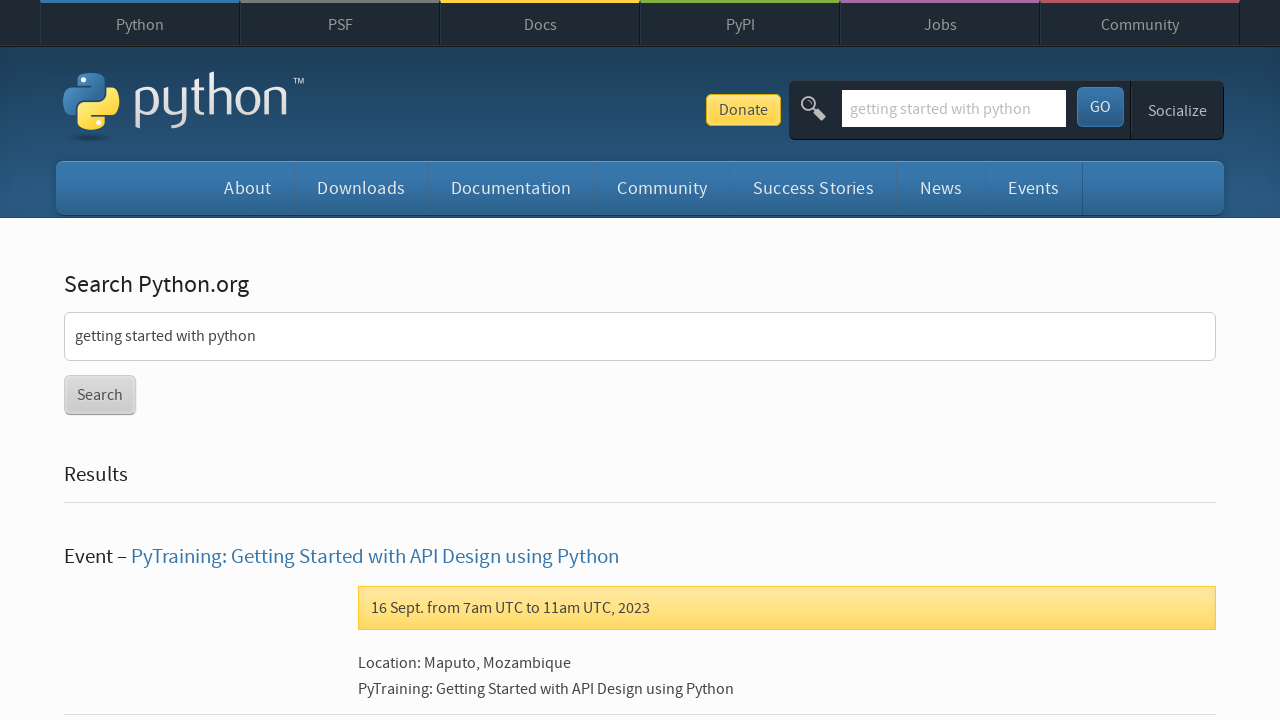

Clicked on PyTraining: Getting Started with API Design using Python link at (375, 557) on text=PyTraining: Getting Started with API Design using Python
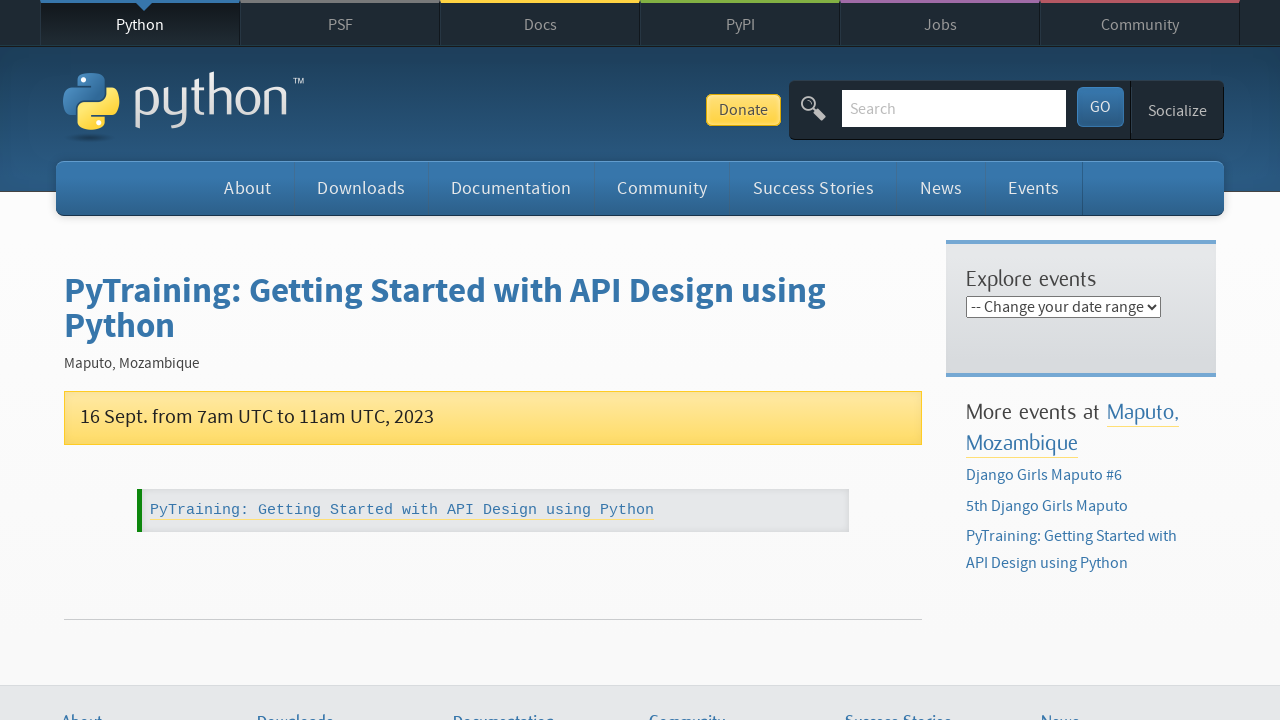

Event date element loaded and verified
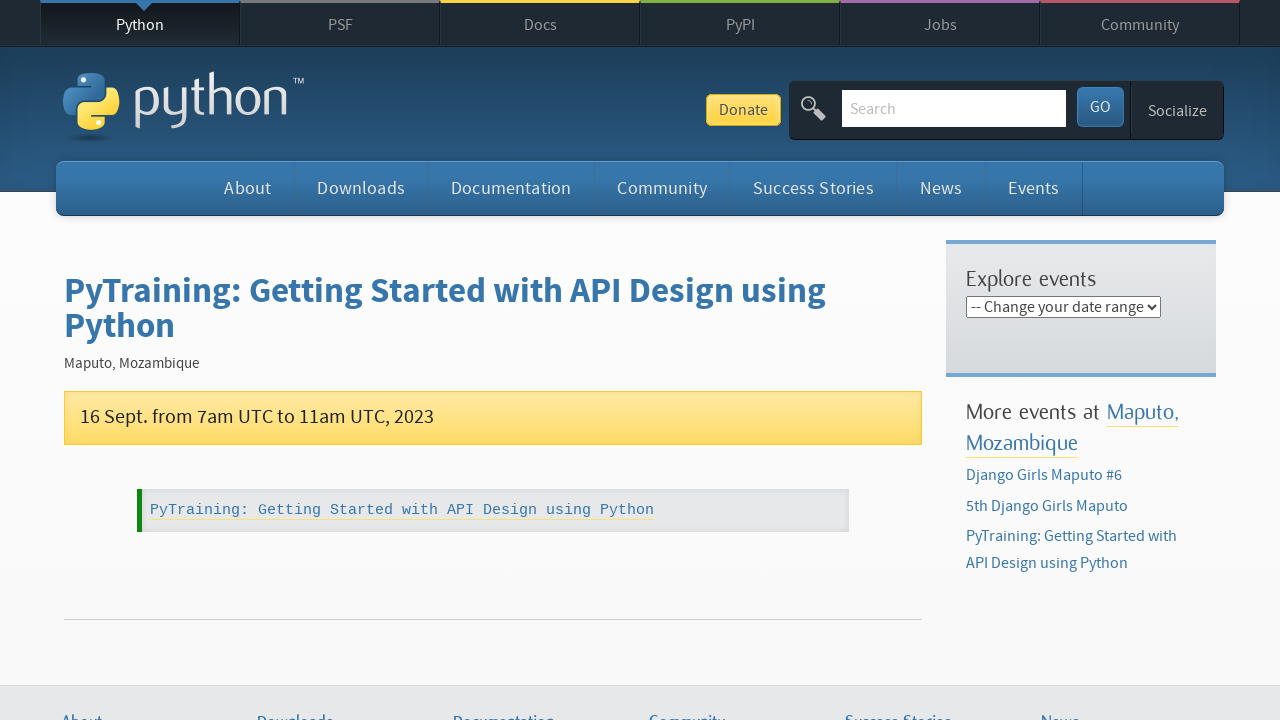

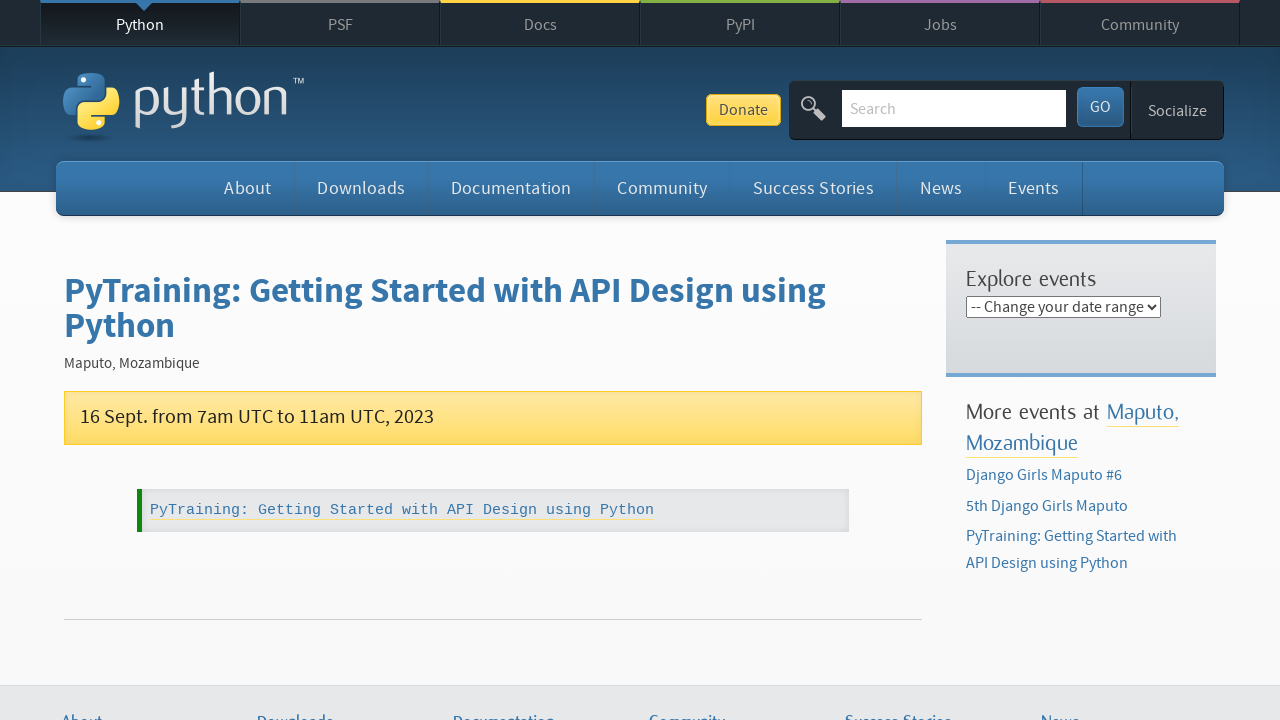